Navigates to a GlobalSQA sample test page

Starting URL: http://www.globalsqa.com/samplepagetest

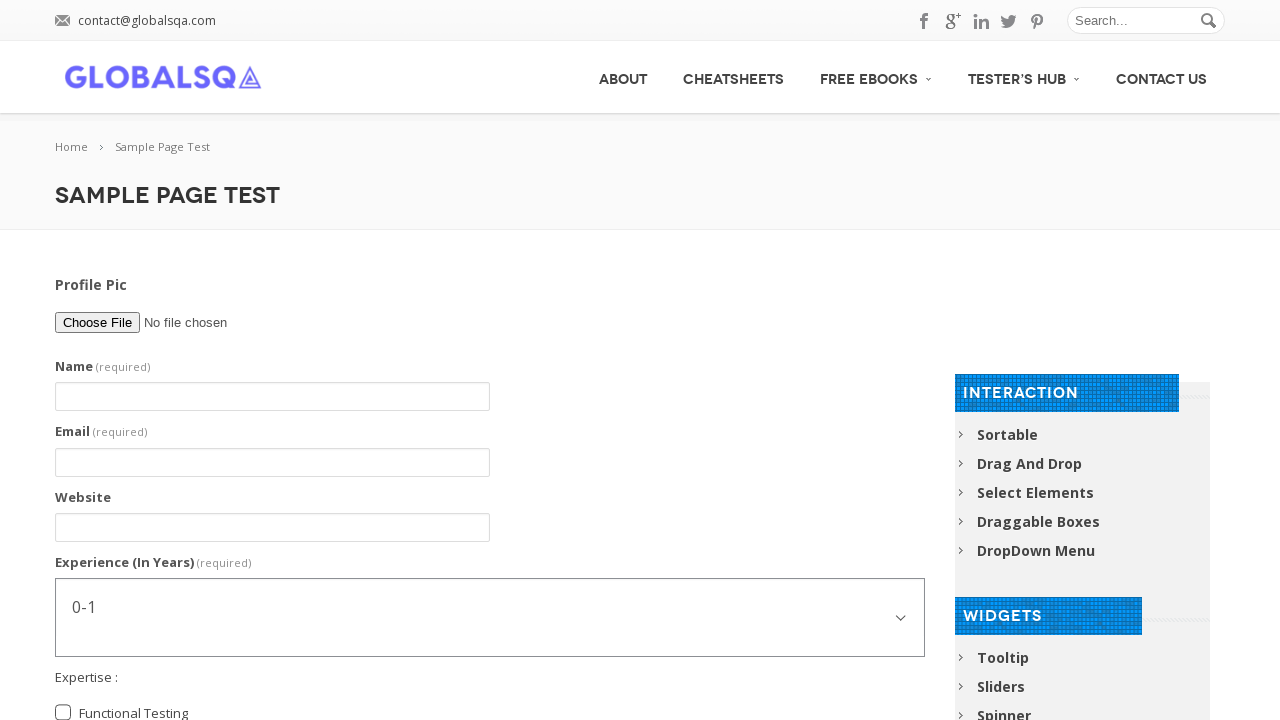

Navigated to GlobalSQA sample test page
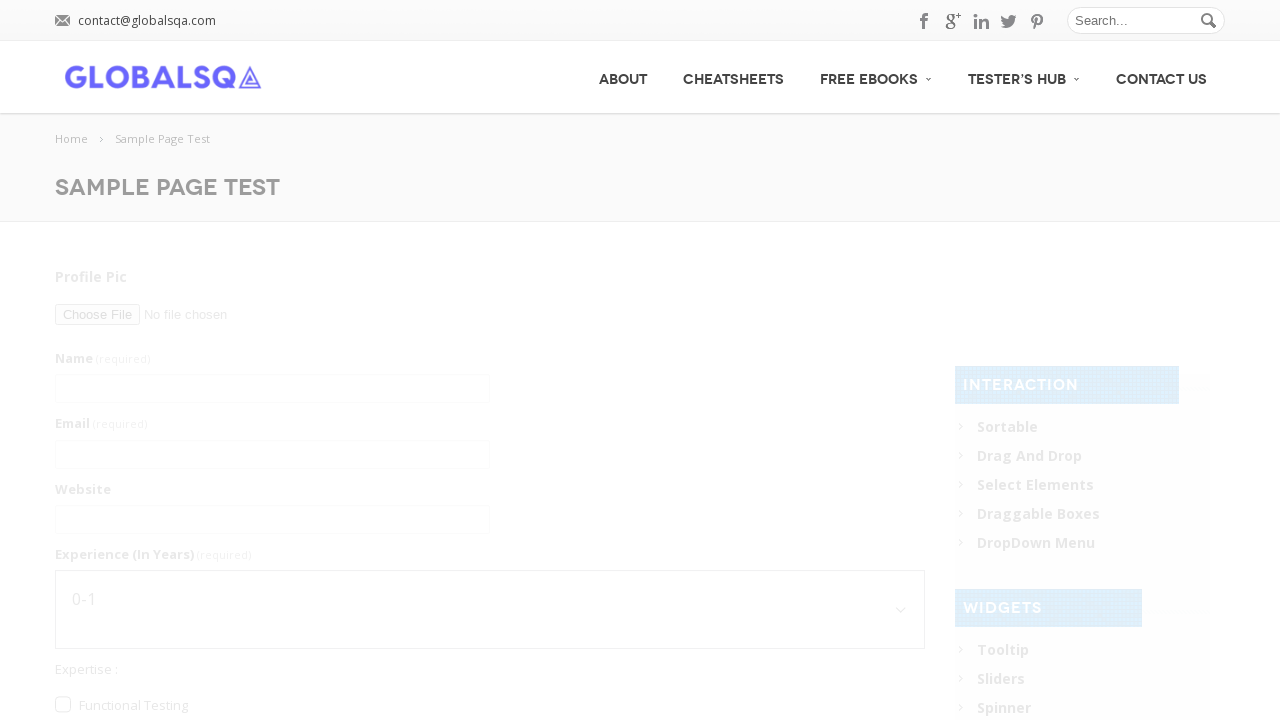

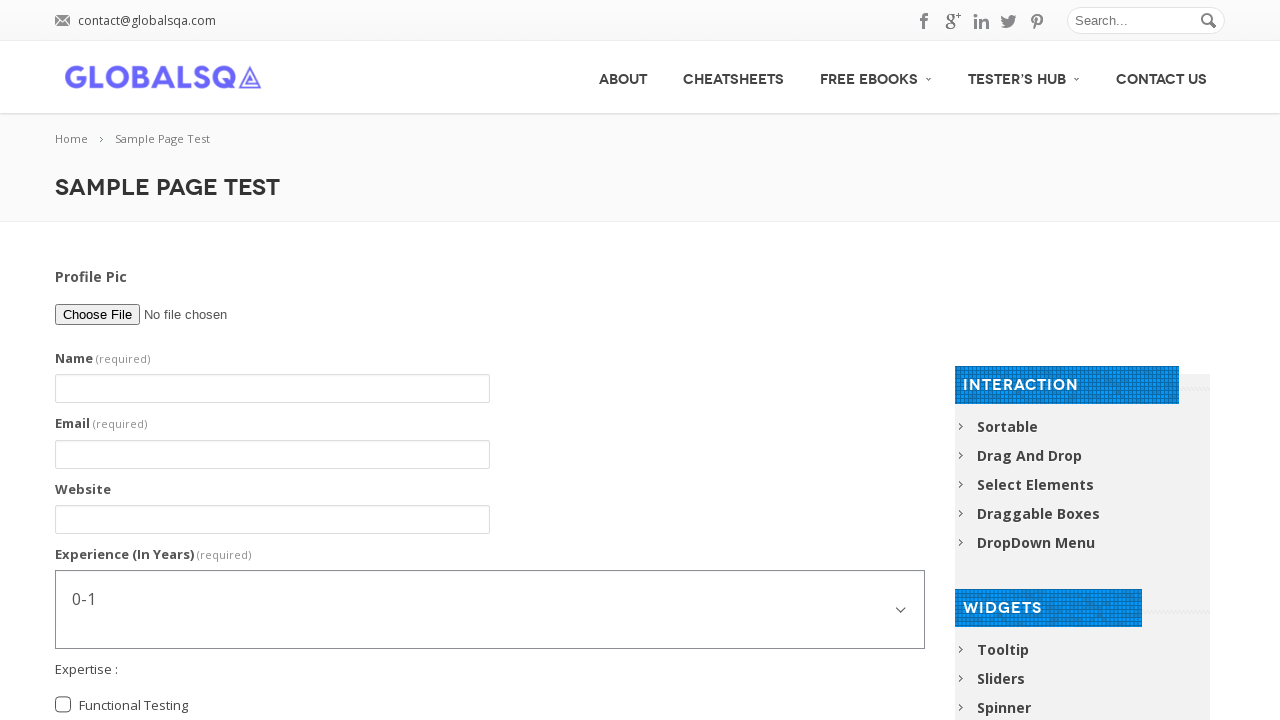